Tests right-click functionality by right-clicking the "Right Click Me" button and verifying the success message appears

Starting URL: https://demoqa.com/buttons

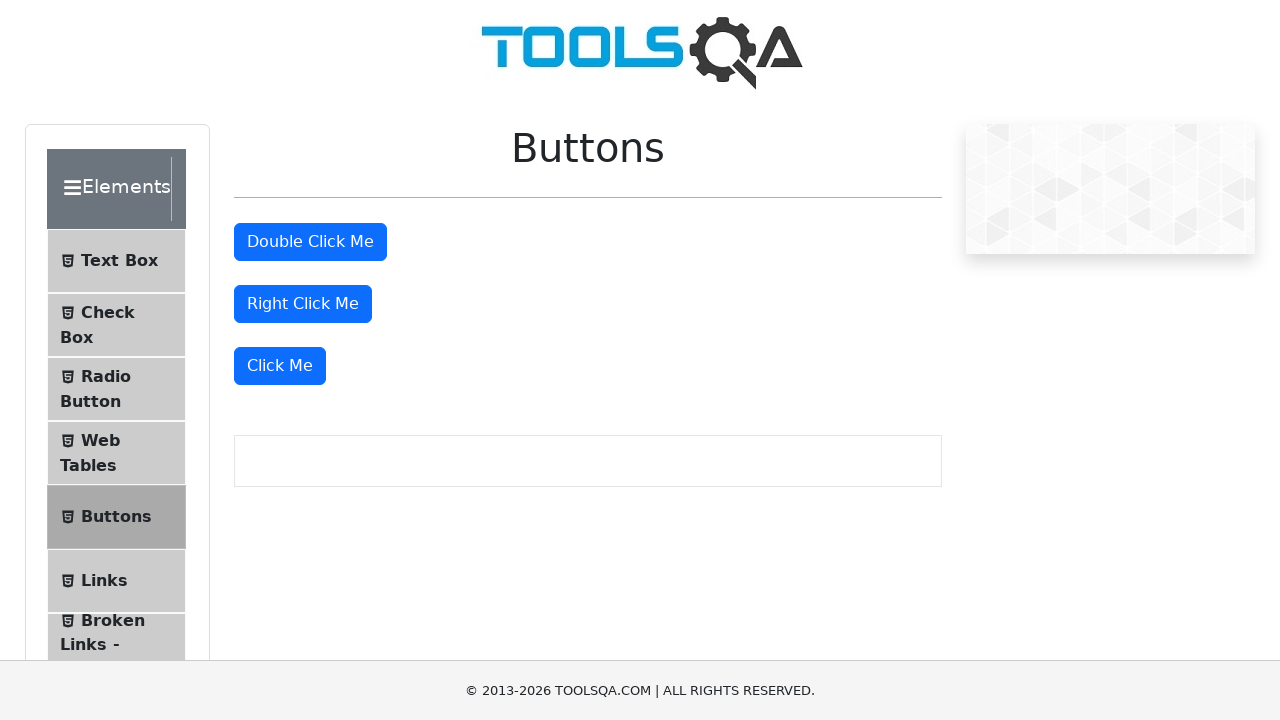

Right-clicked the 'Right Click Me' button at (303, 304) on #rightClickBtn
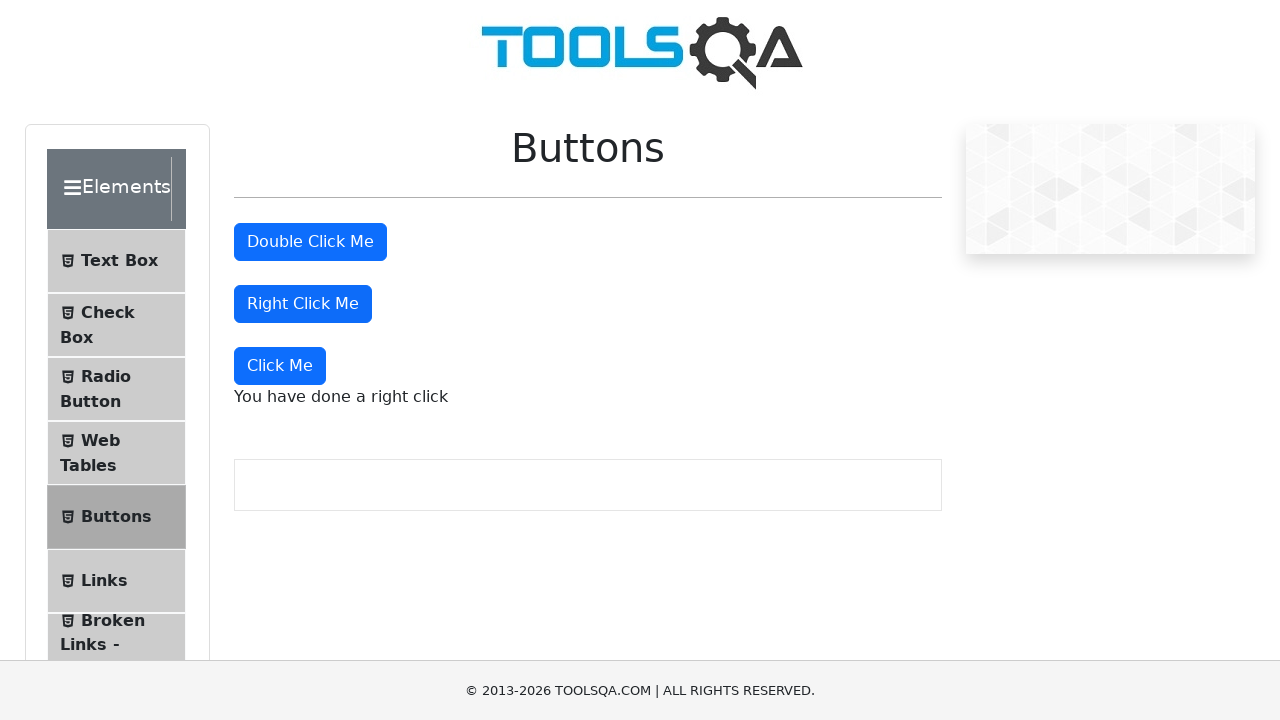

Success message element appeared after right-click
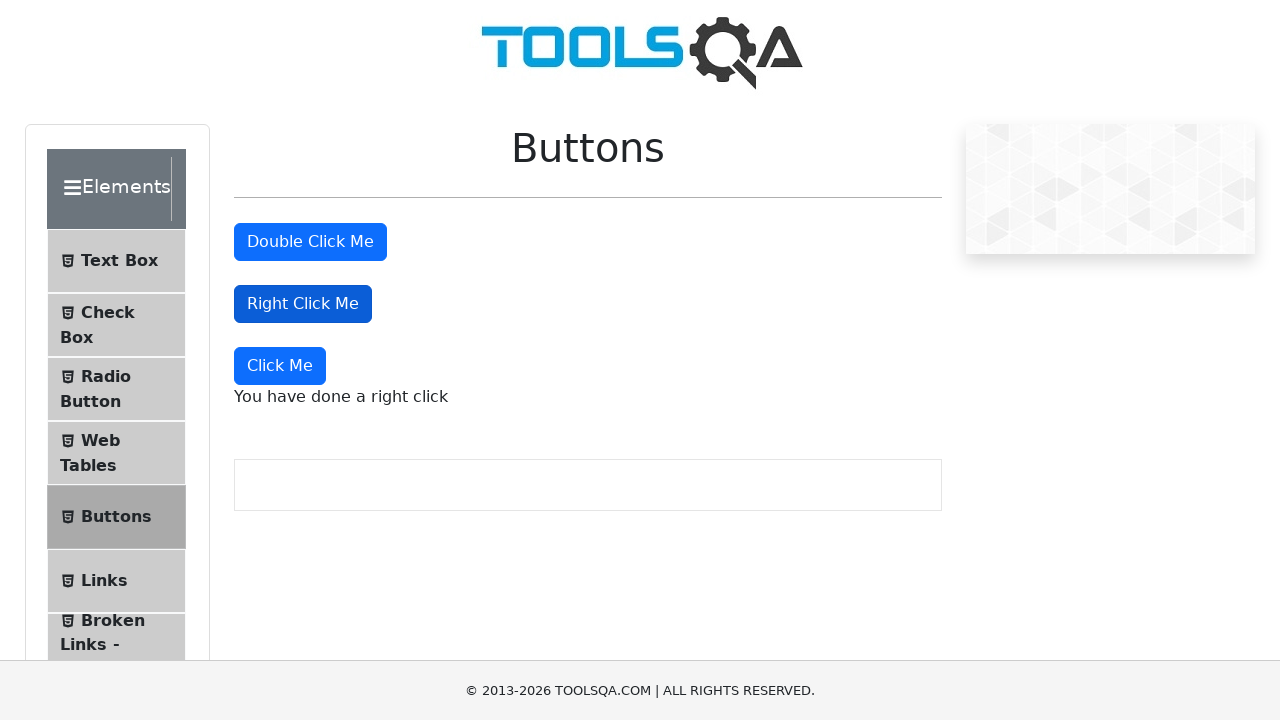

Verified success message text is 'You have done a right click'
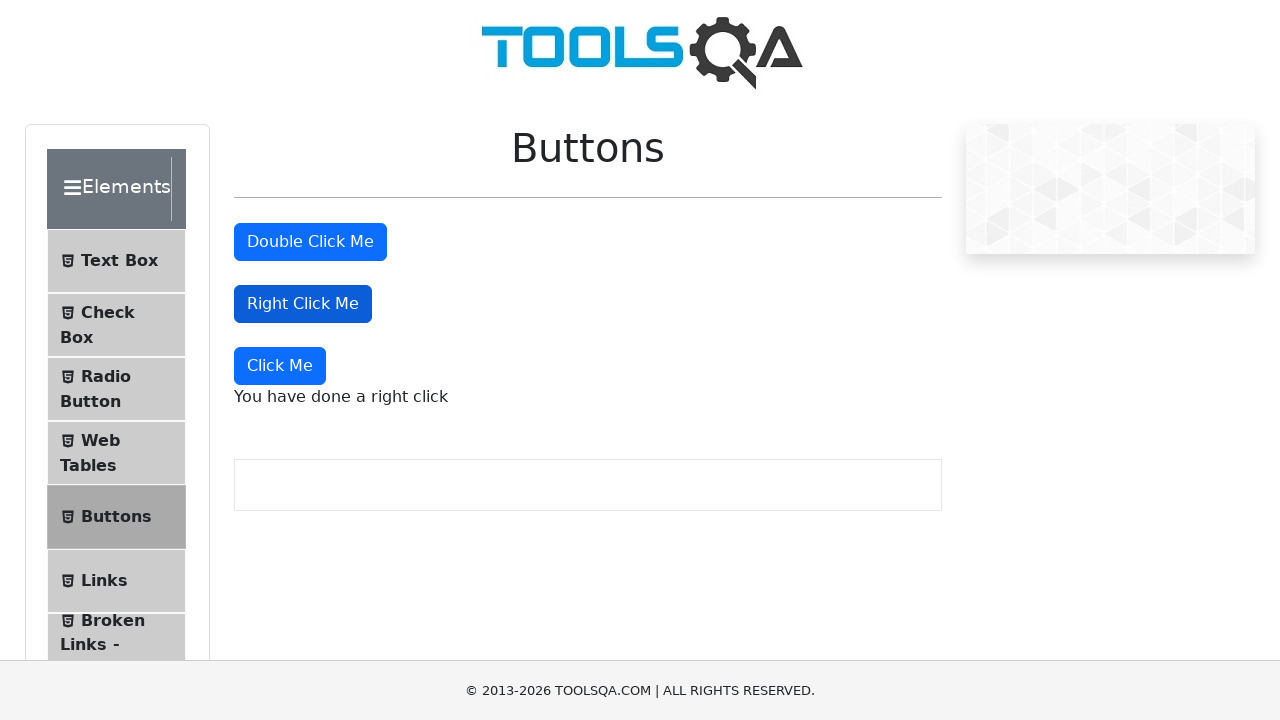

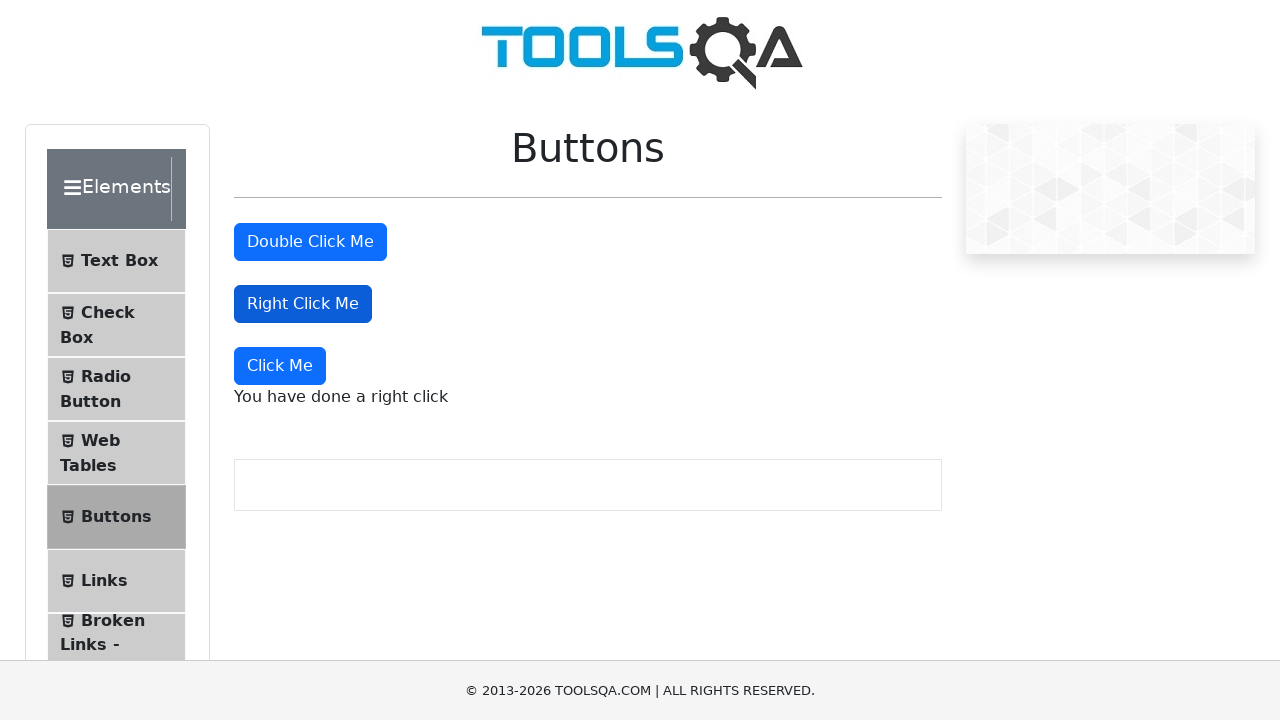